Tests Shadow DOM traversal by accessing a nested shadow DOM element and reading its text content on a public example page

Starting URL: http://watir.com/examples/shadow_dom.html

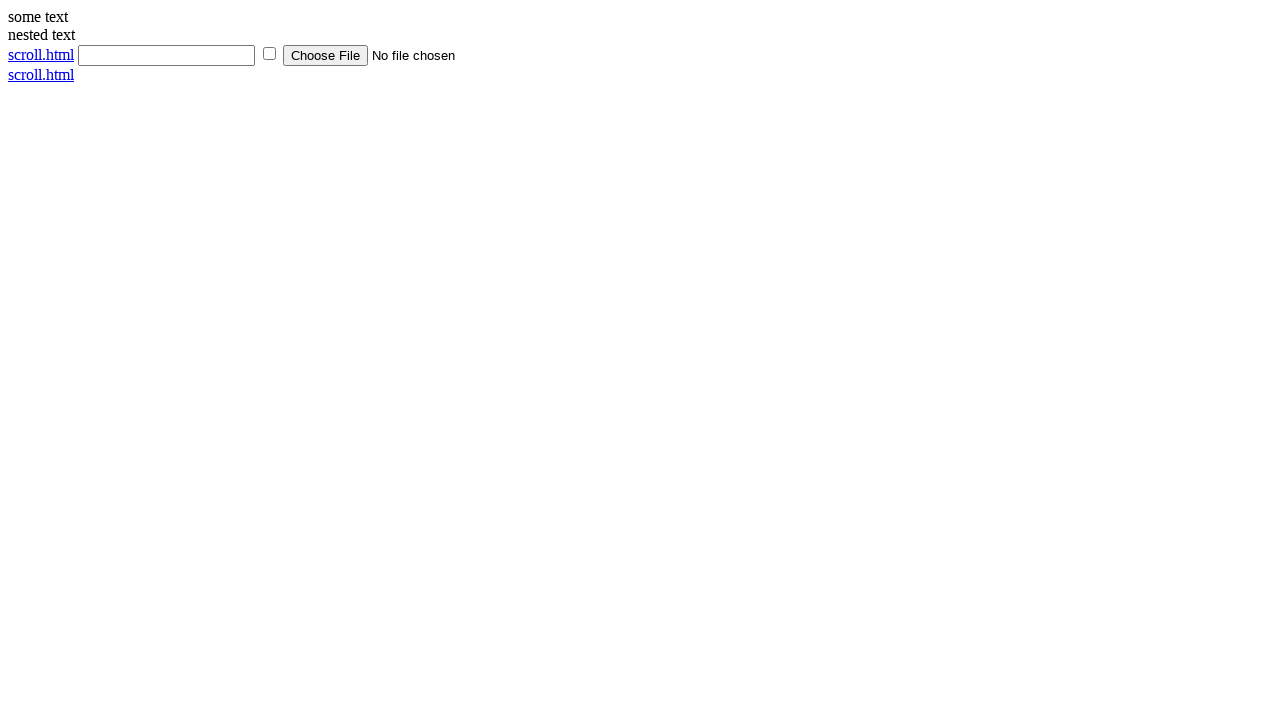

Navigated to shadow DOM example page
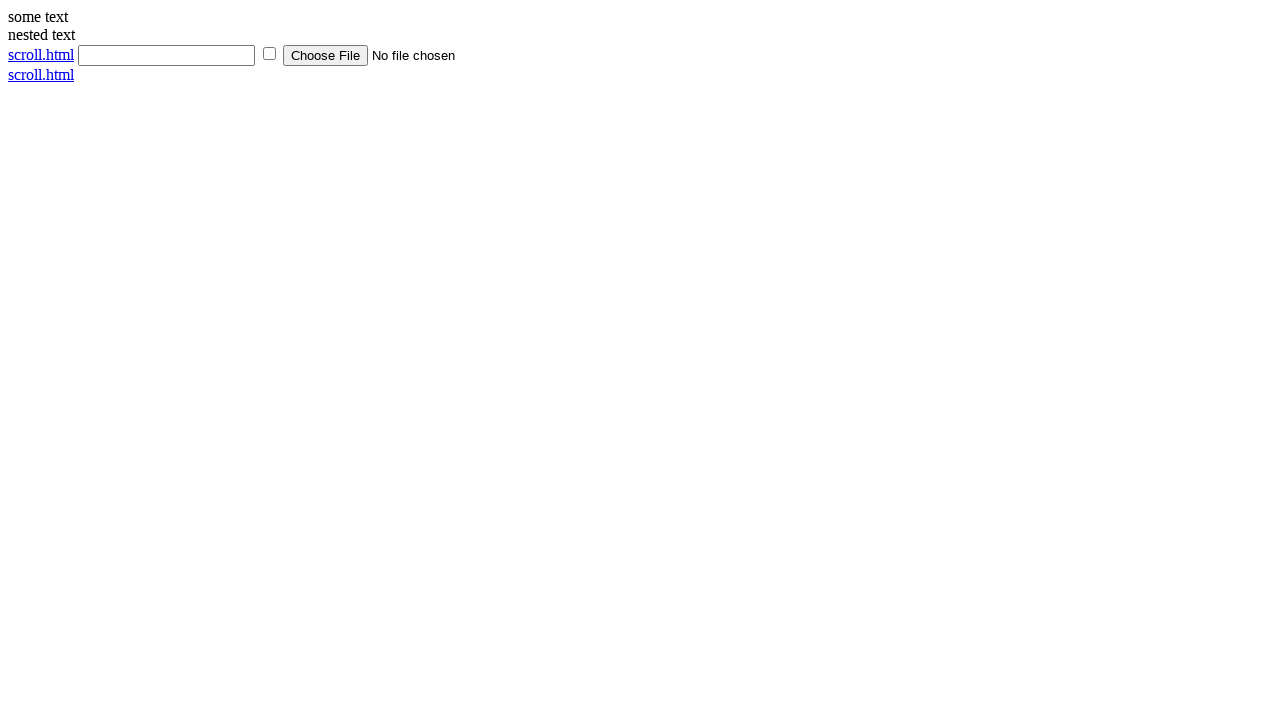

Located shadow host element
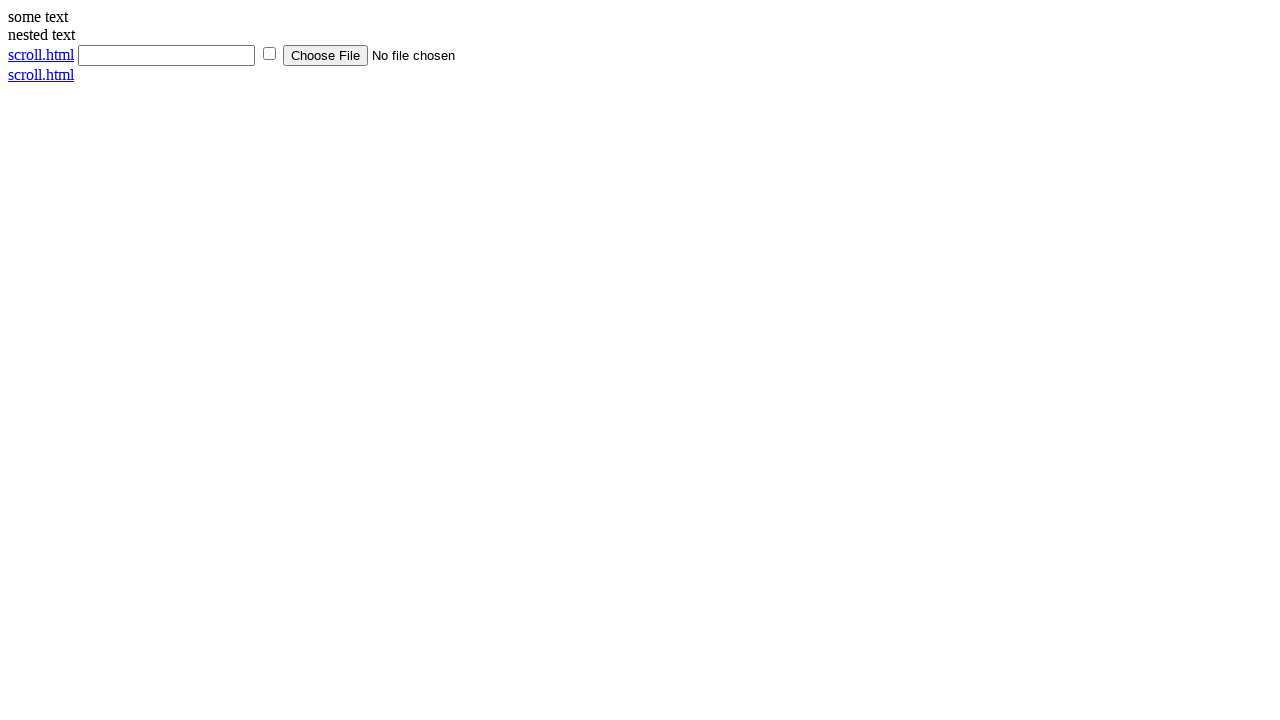

Located nested shadow host within first shadow root
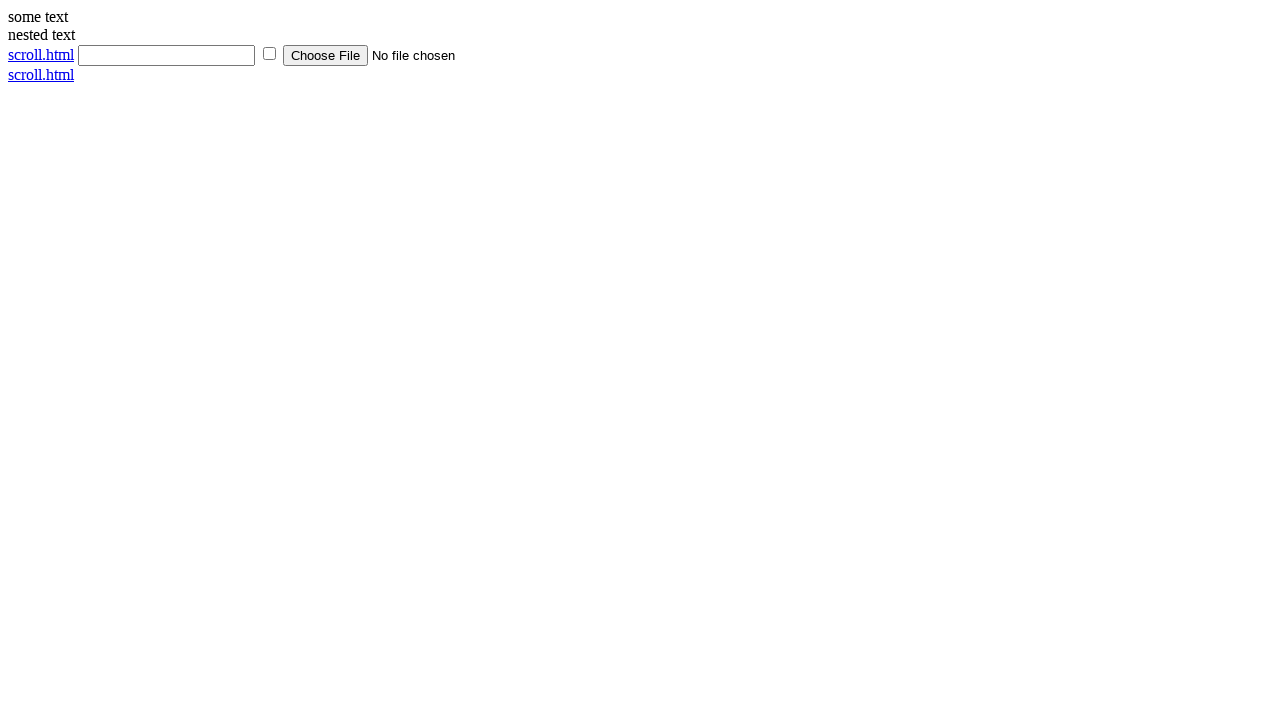

Located nested shadow content element
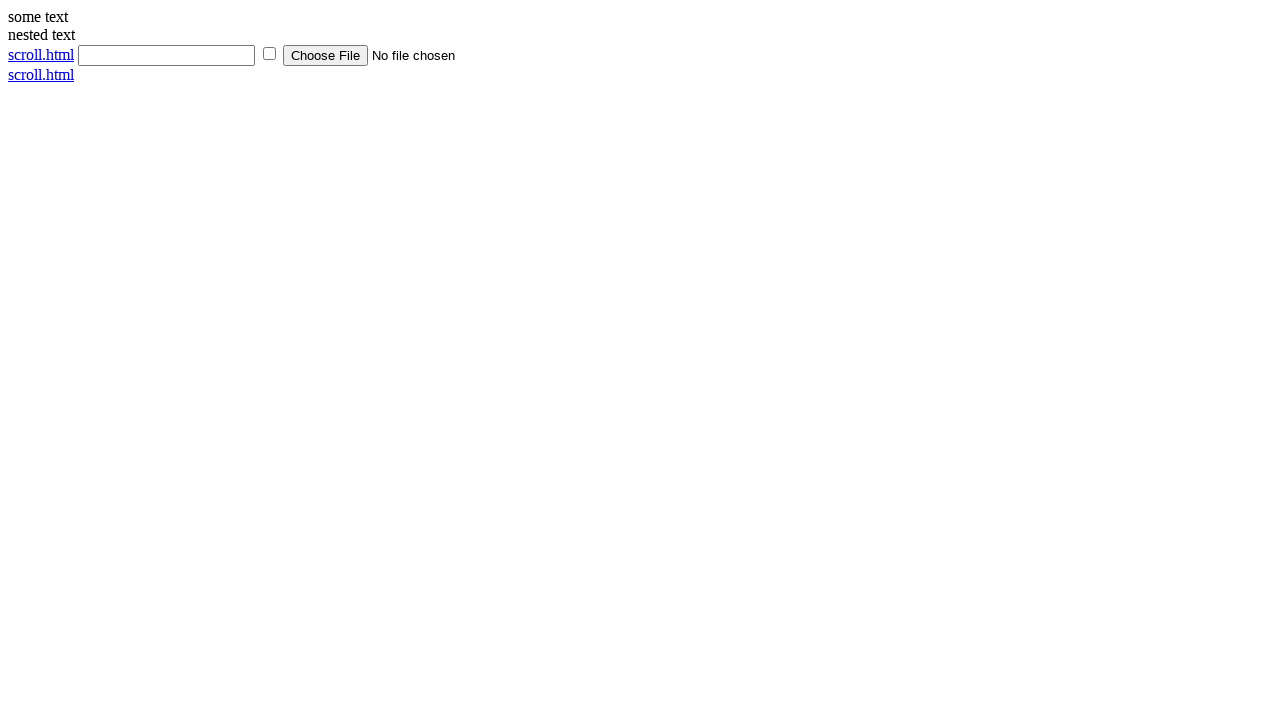

Nested shadow content element is visible
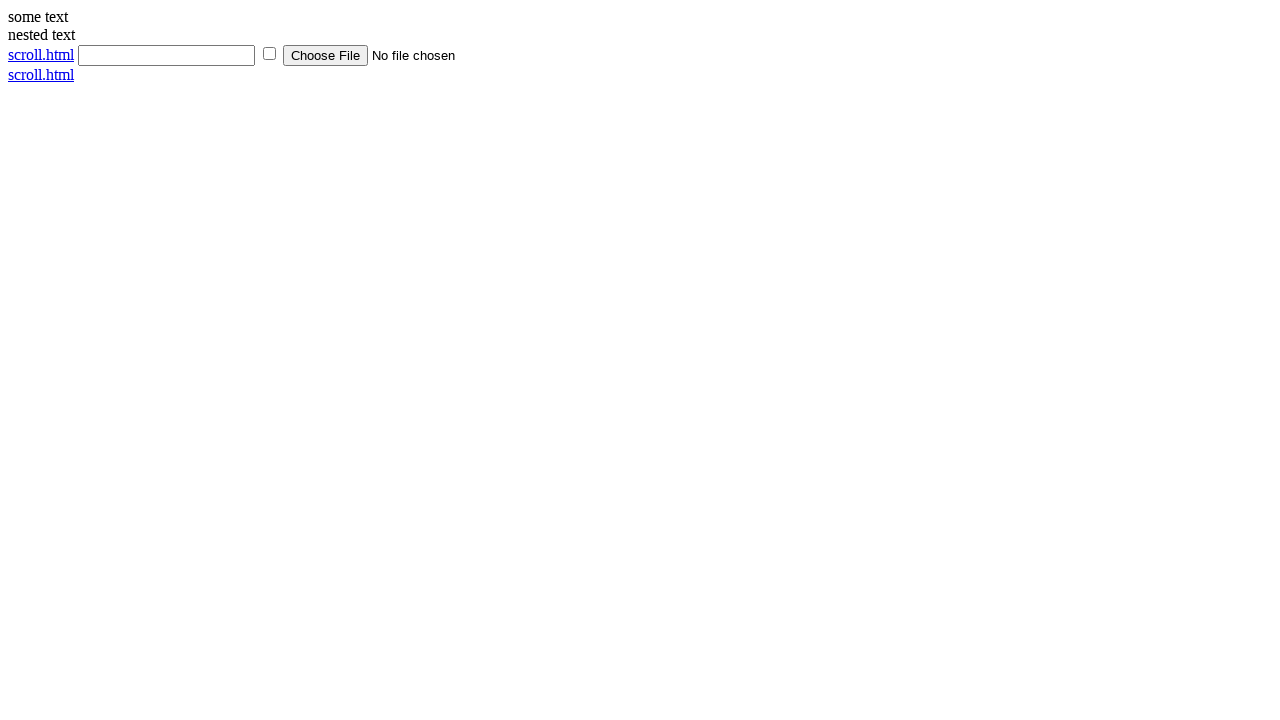

Retrieved text content from nested shadow DOM: 'nested text'
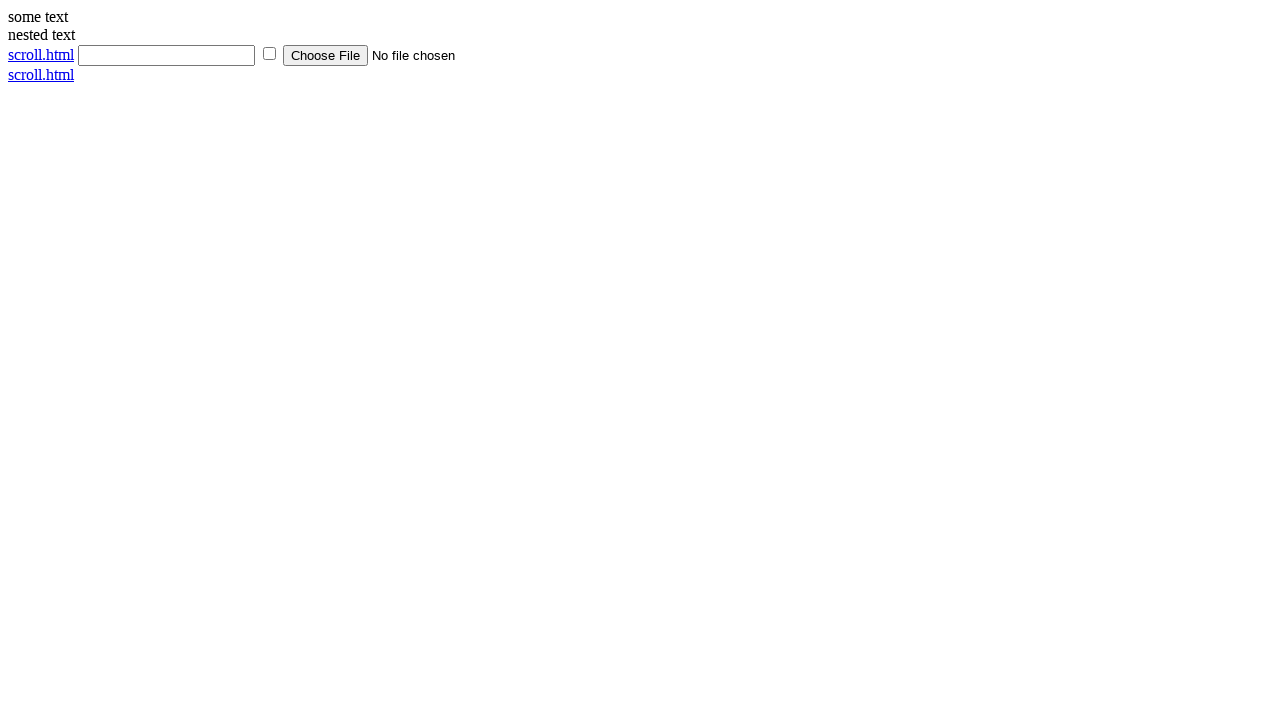

Printed text content: nested text
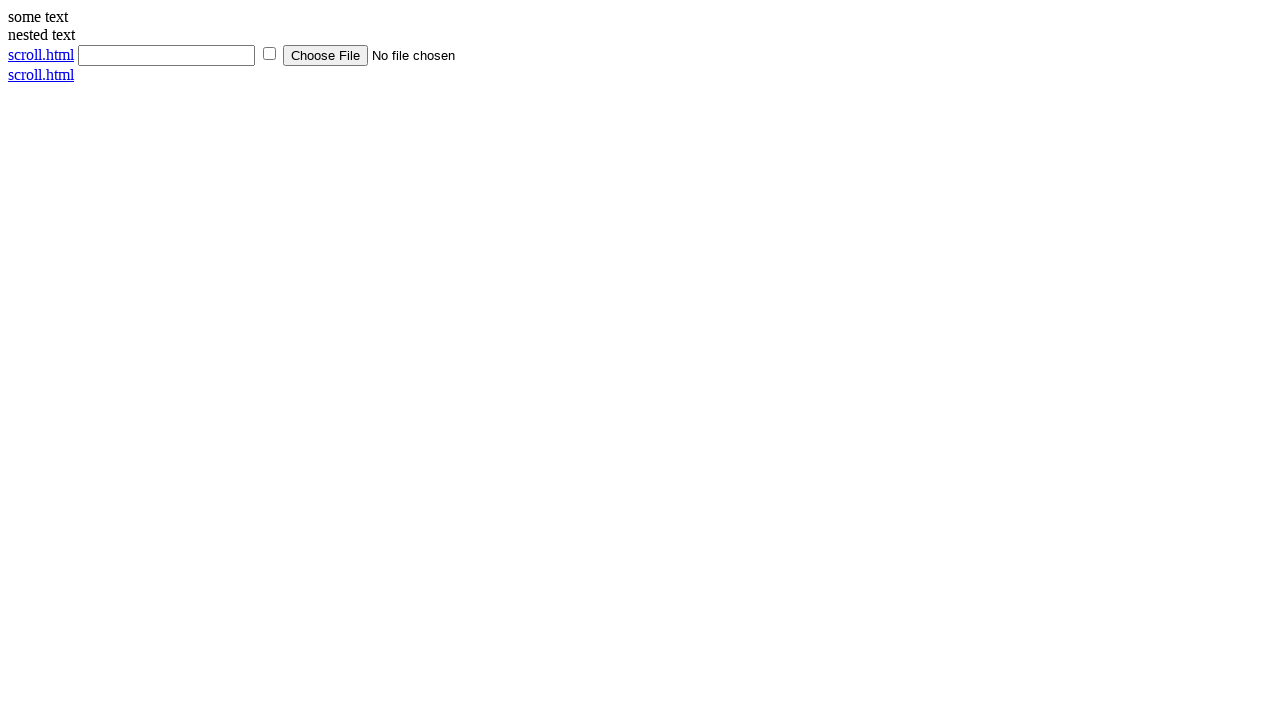

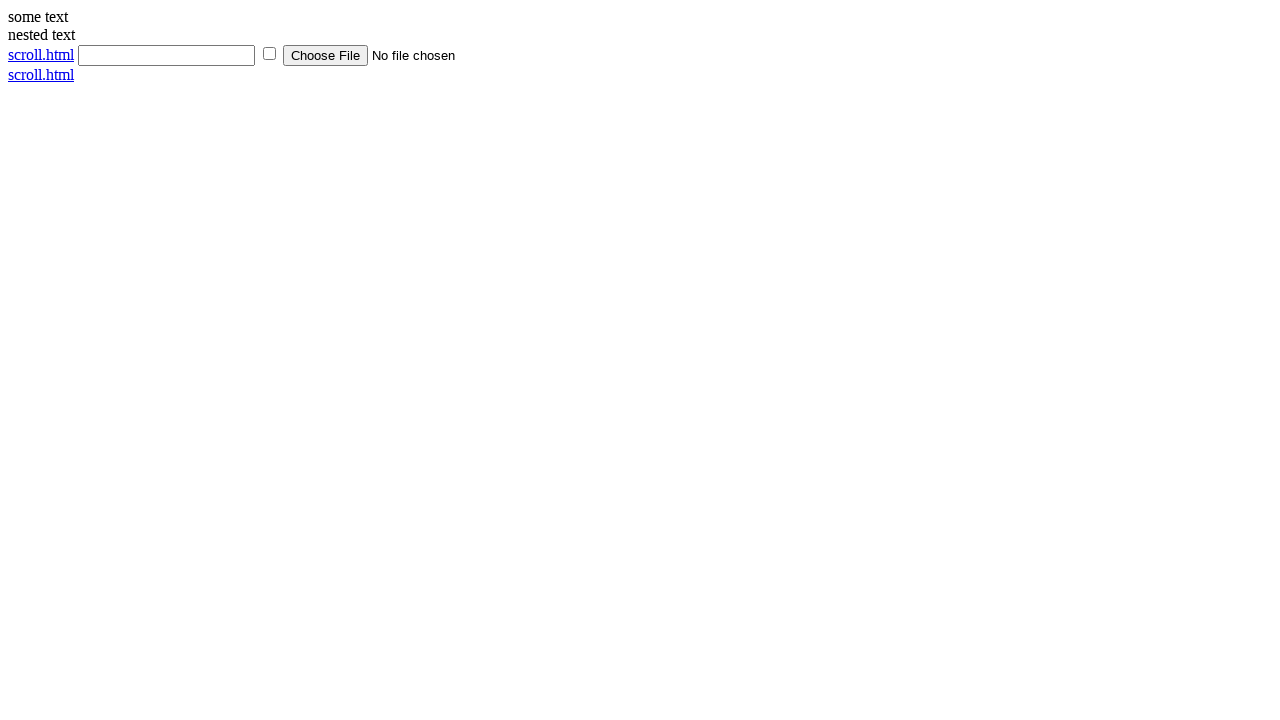